Tests JavaScript alert handling by clicking three different alert buttons and interacting with each alert type (simple alert, confirm dialog, and prompt dialog)

Starting URL: https://the-internet.herokuapp.com/javascript_alerts

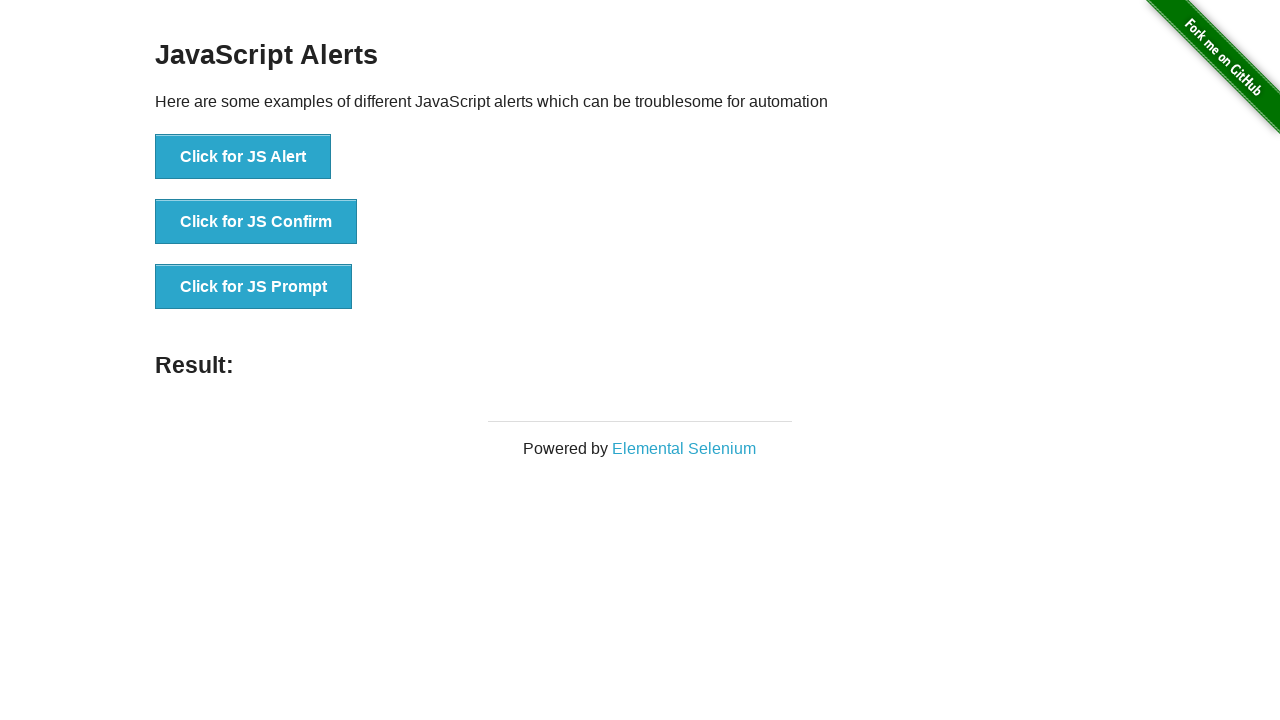

Clicked the 'Click for JS Alert' button to trigger simple alert at (243, 157) on text='Click for JS Alert'
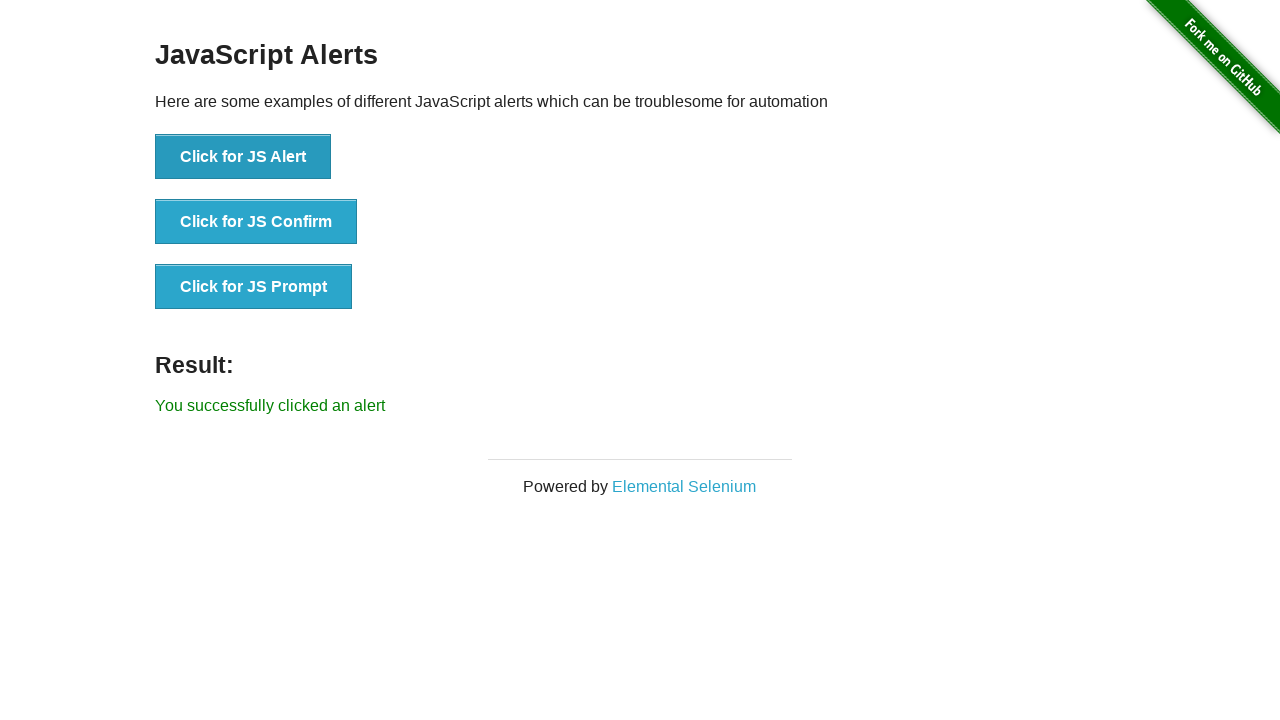

Set up dialog handler to accept alerts and clicked JS Alert button at (243, 157) on text='Click for JS Alert'
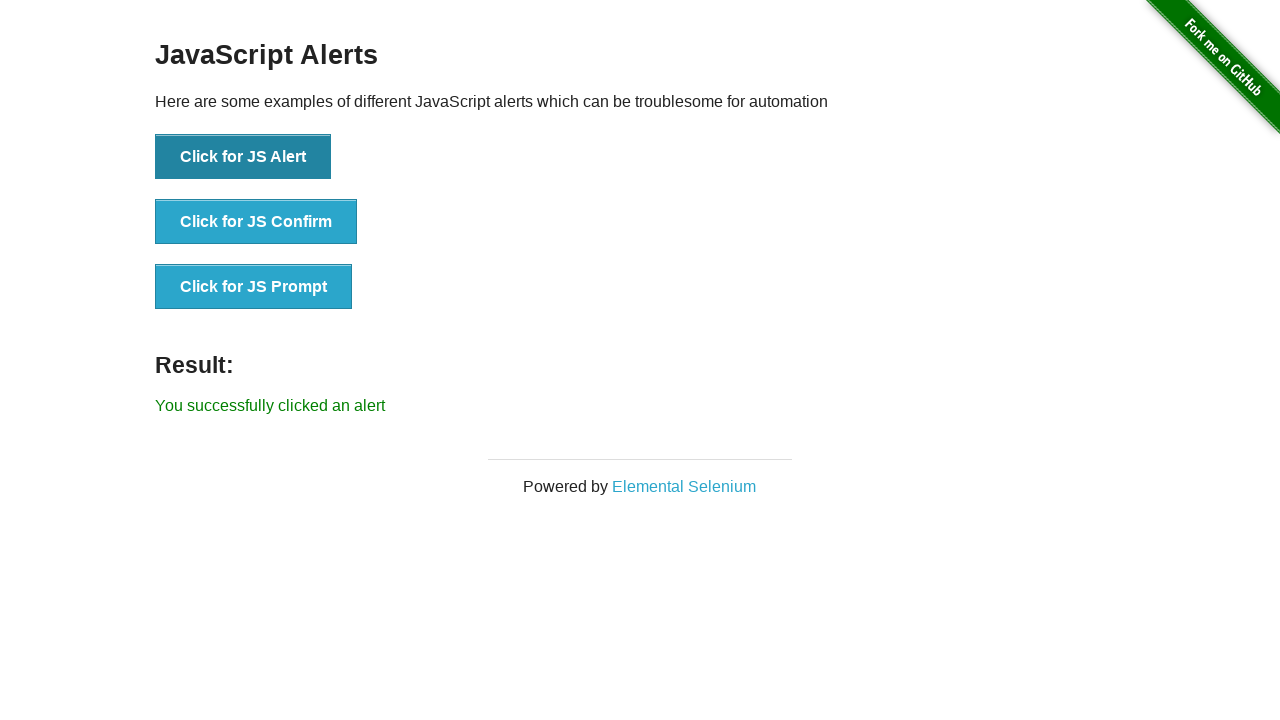

Set up dialog handler to dismiss and clicked the 'Click for JS Confirm' button at (256, 222) on text='Click for JS Confirm'
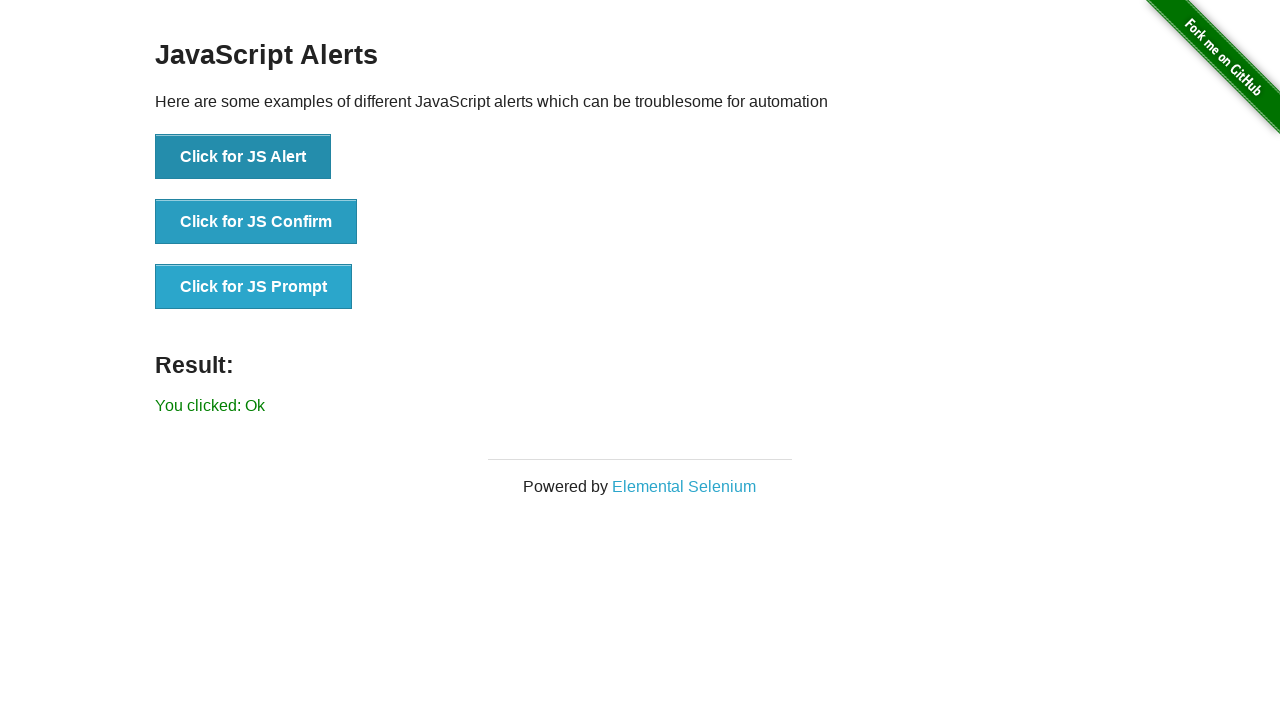

Set up dialog handler to accept prompt with text 'Selenyum javadan daha guzel' and clicked 'Click for JS Prompt' button at (254, 287) on text='Click for JS Prompt'
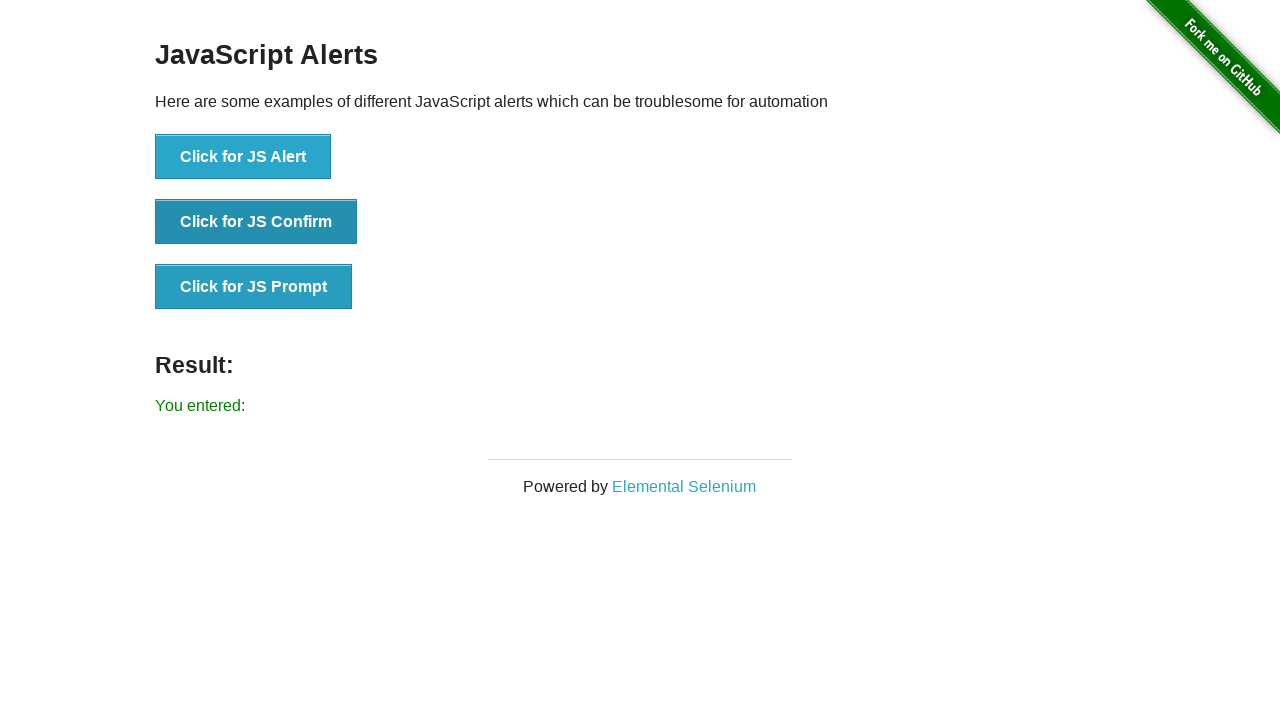

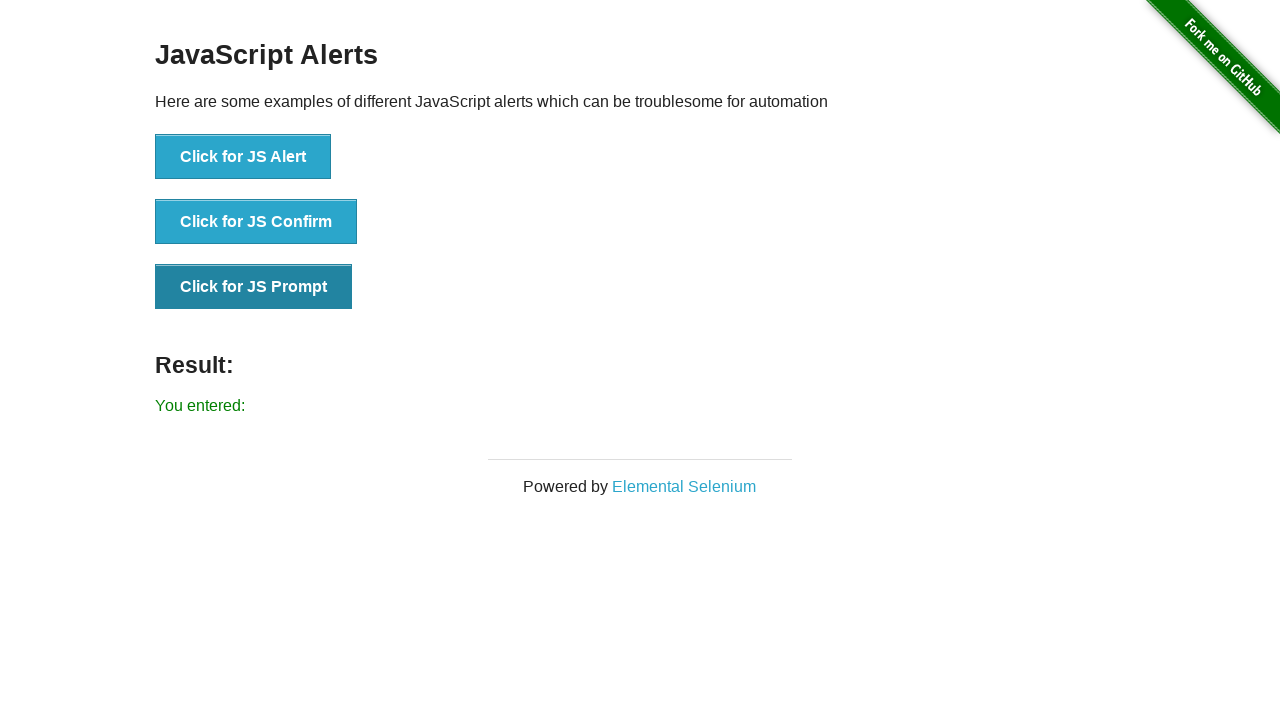